Tests basic browser window management by minimizing and maximizing the browser window, and retrieves page title and current URL from the Selenium official website.

Starting URL: https://www.selenium.dev/

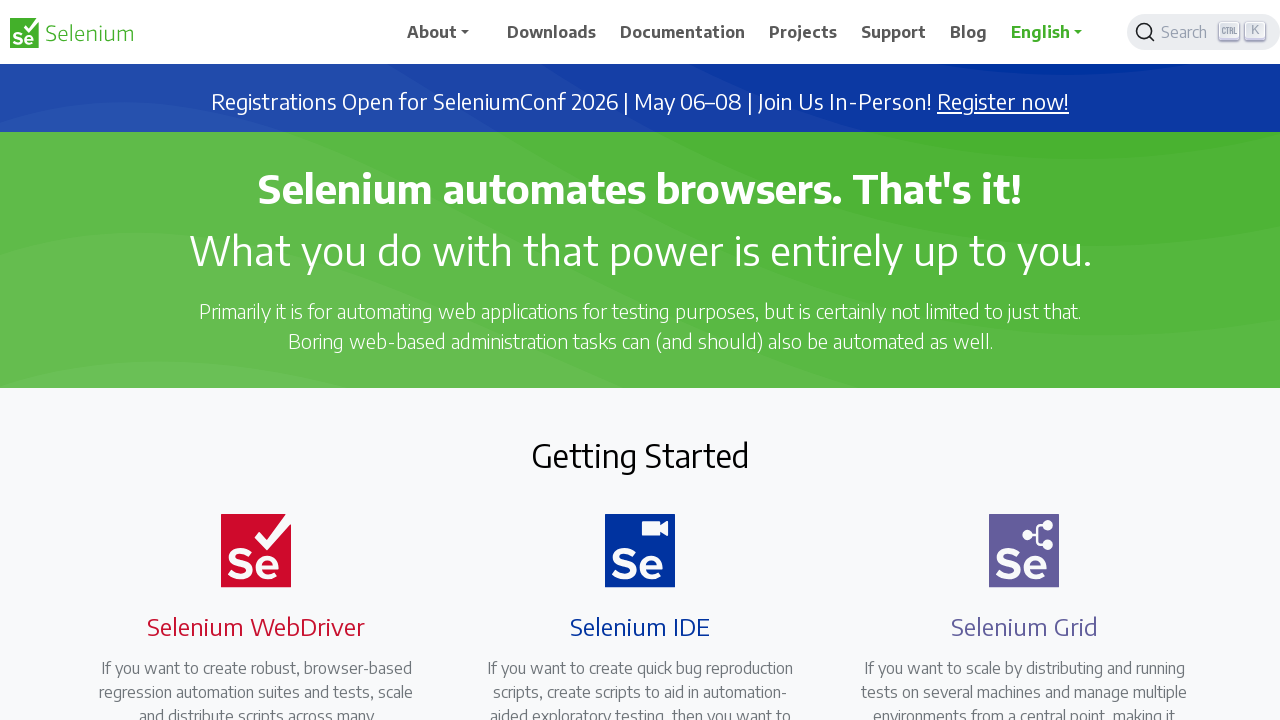

Attempted to minimize browser window using JavaScript evaluate
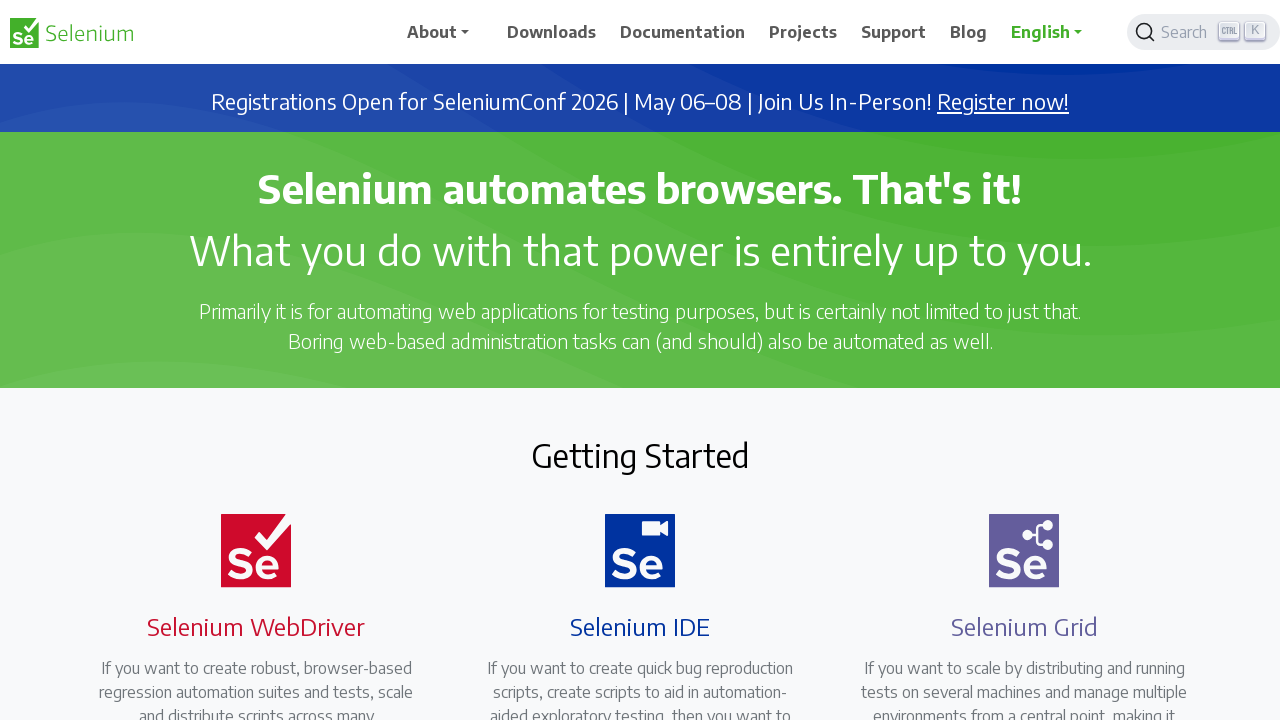

Maximized browser window to 1920x1080 viewport size
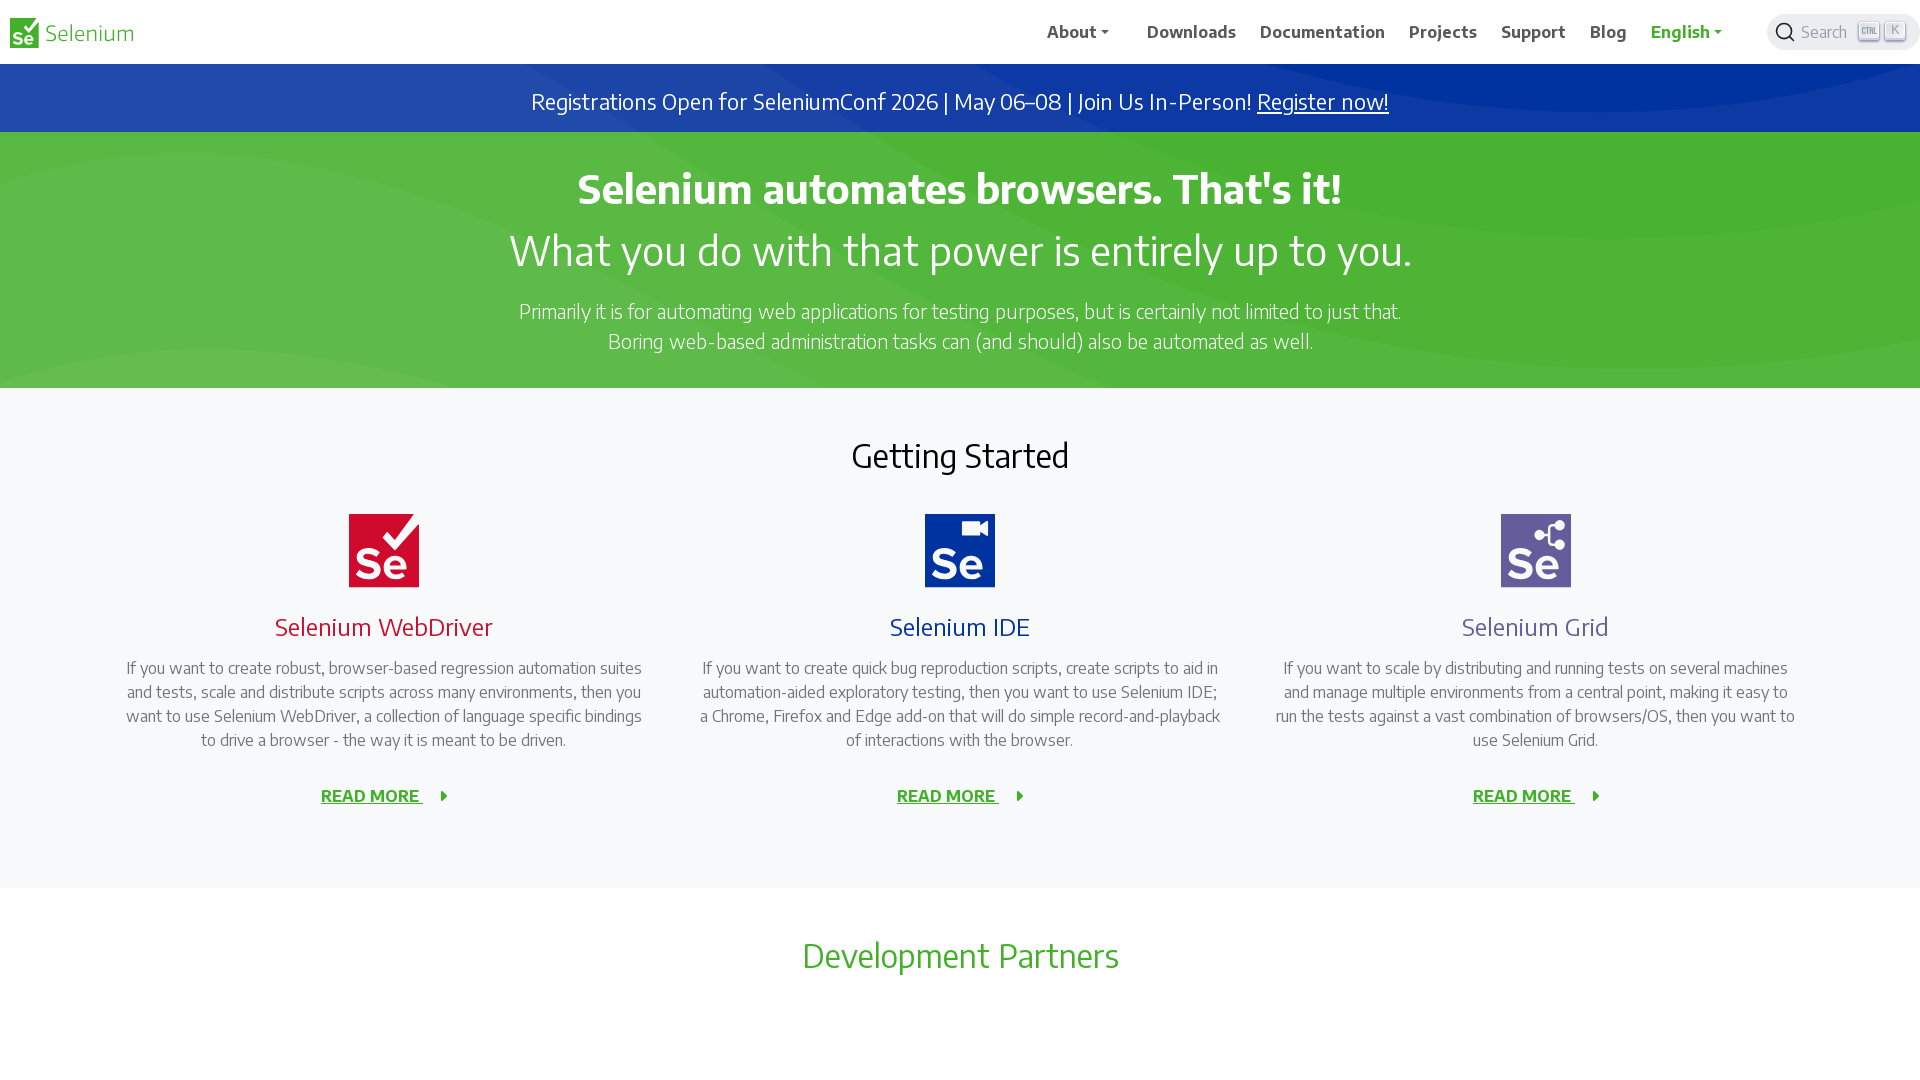

Retrieved page title: Selenium
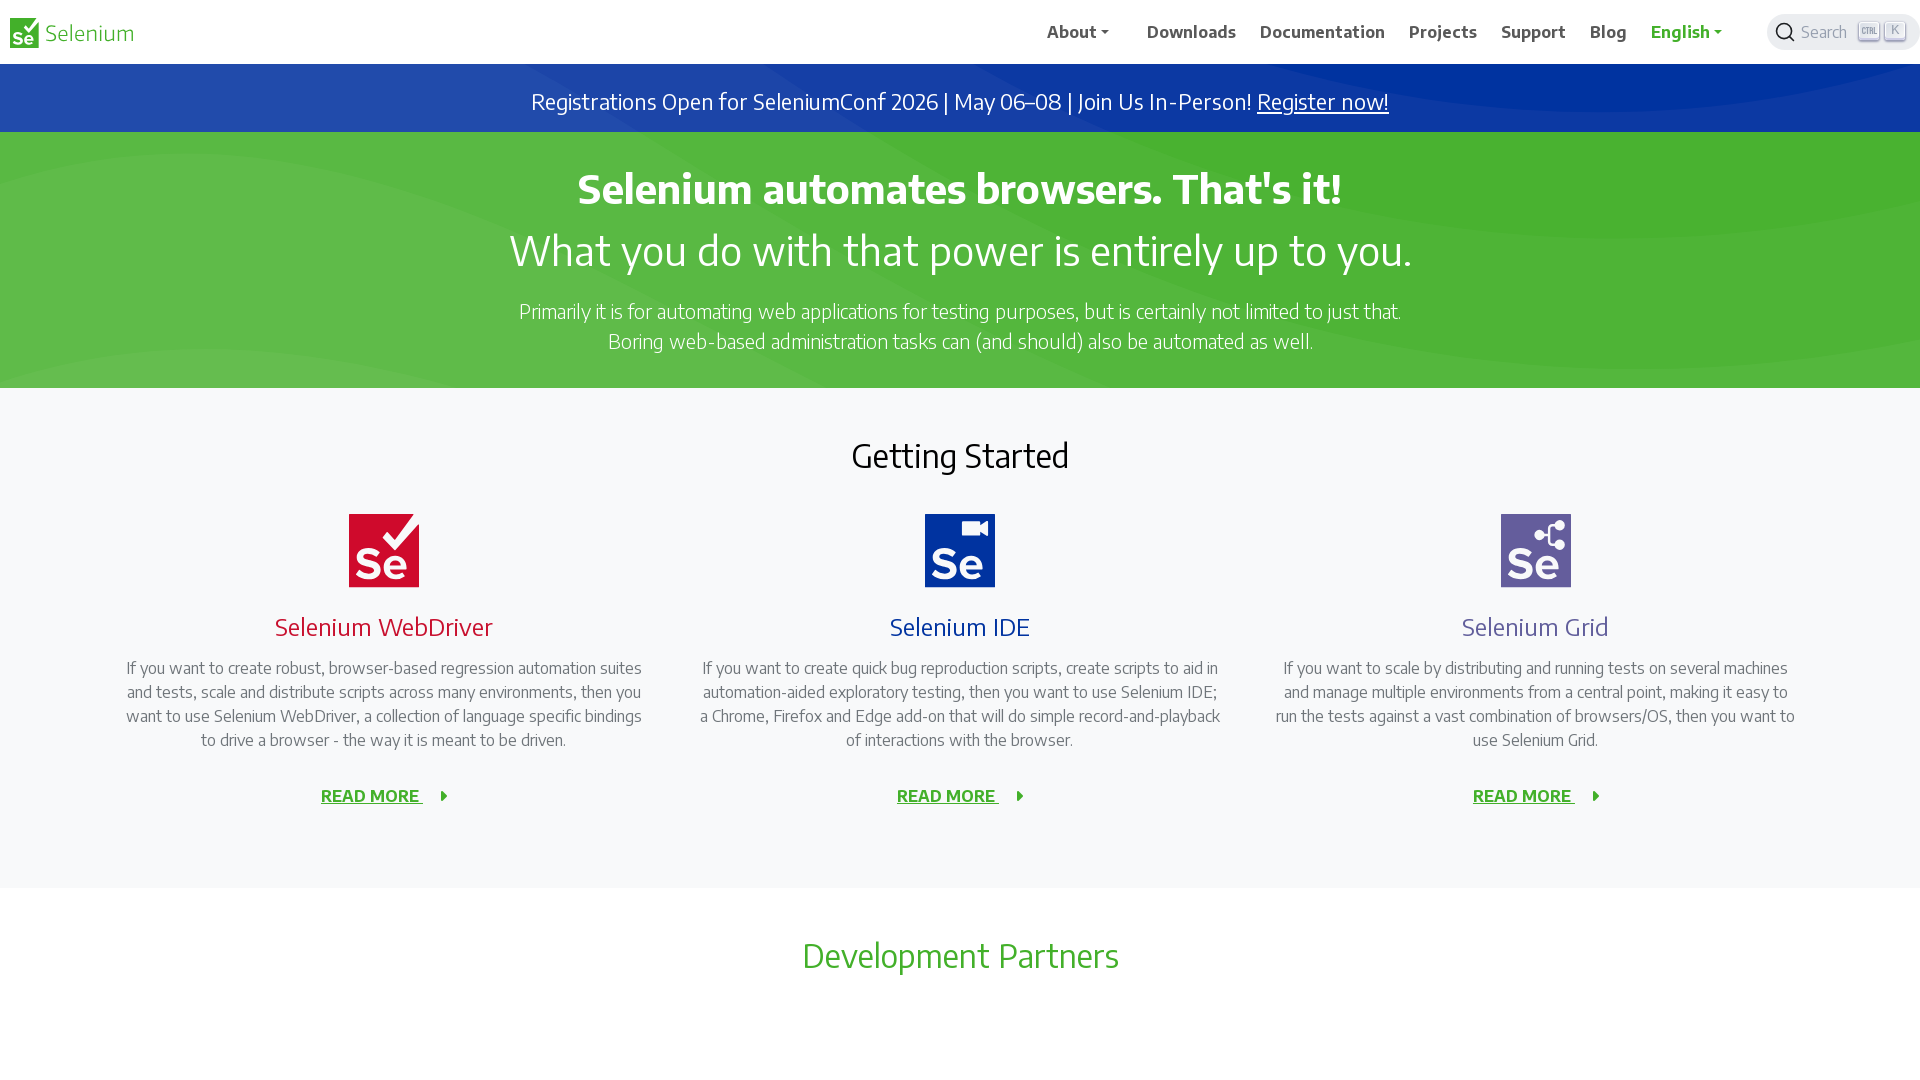

Retrieved current URL: https://www.selenium.dev/
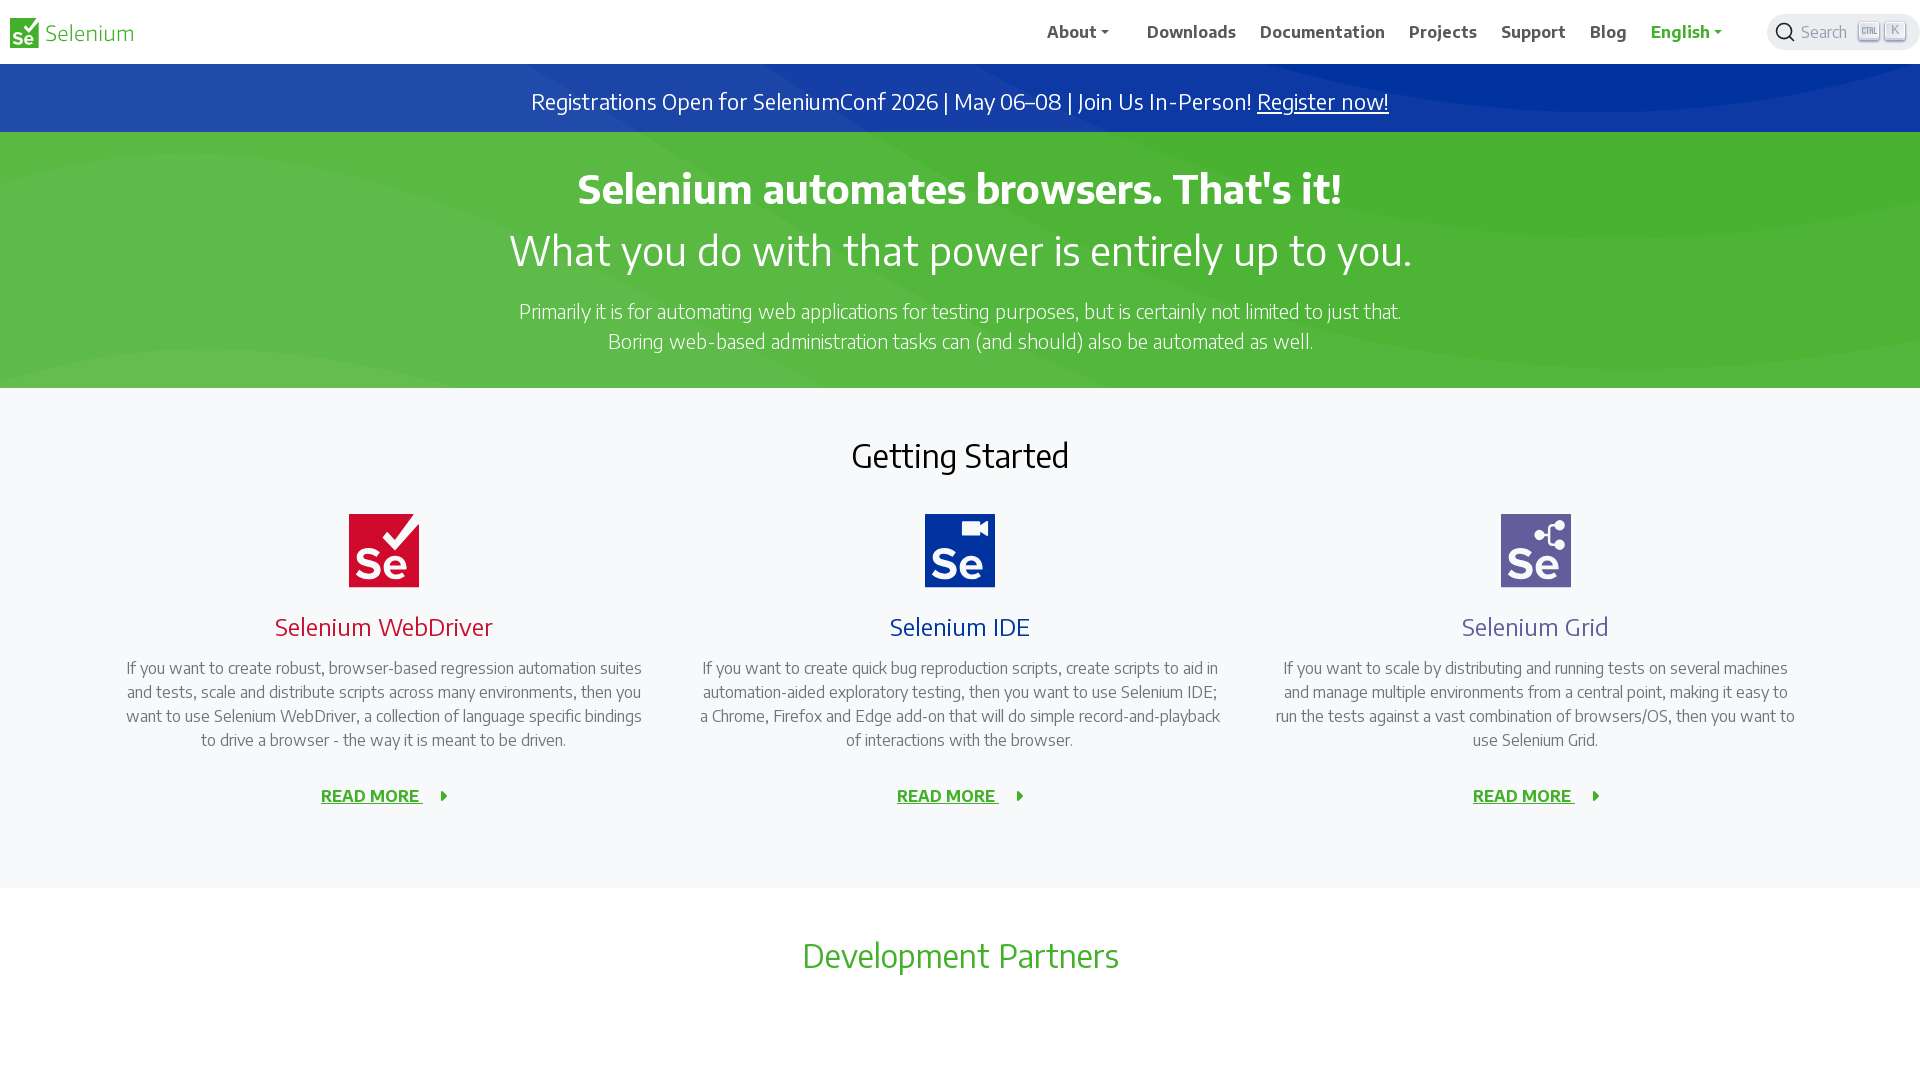

Waited 1000ms to observe the page
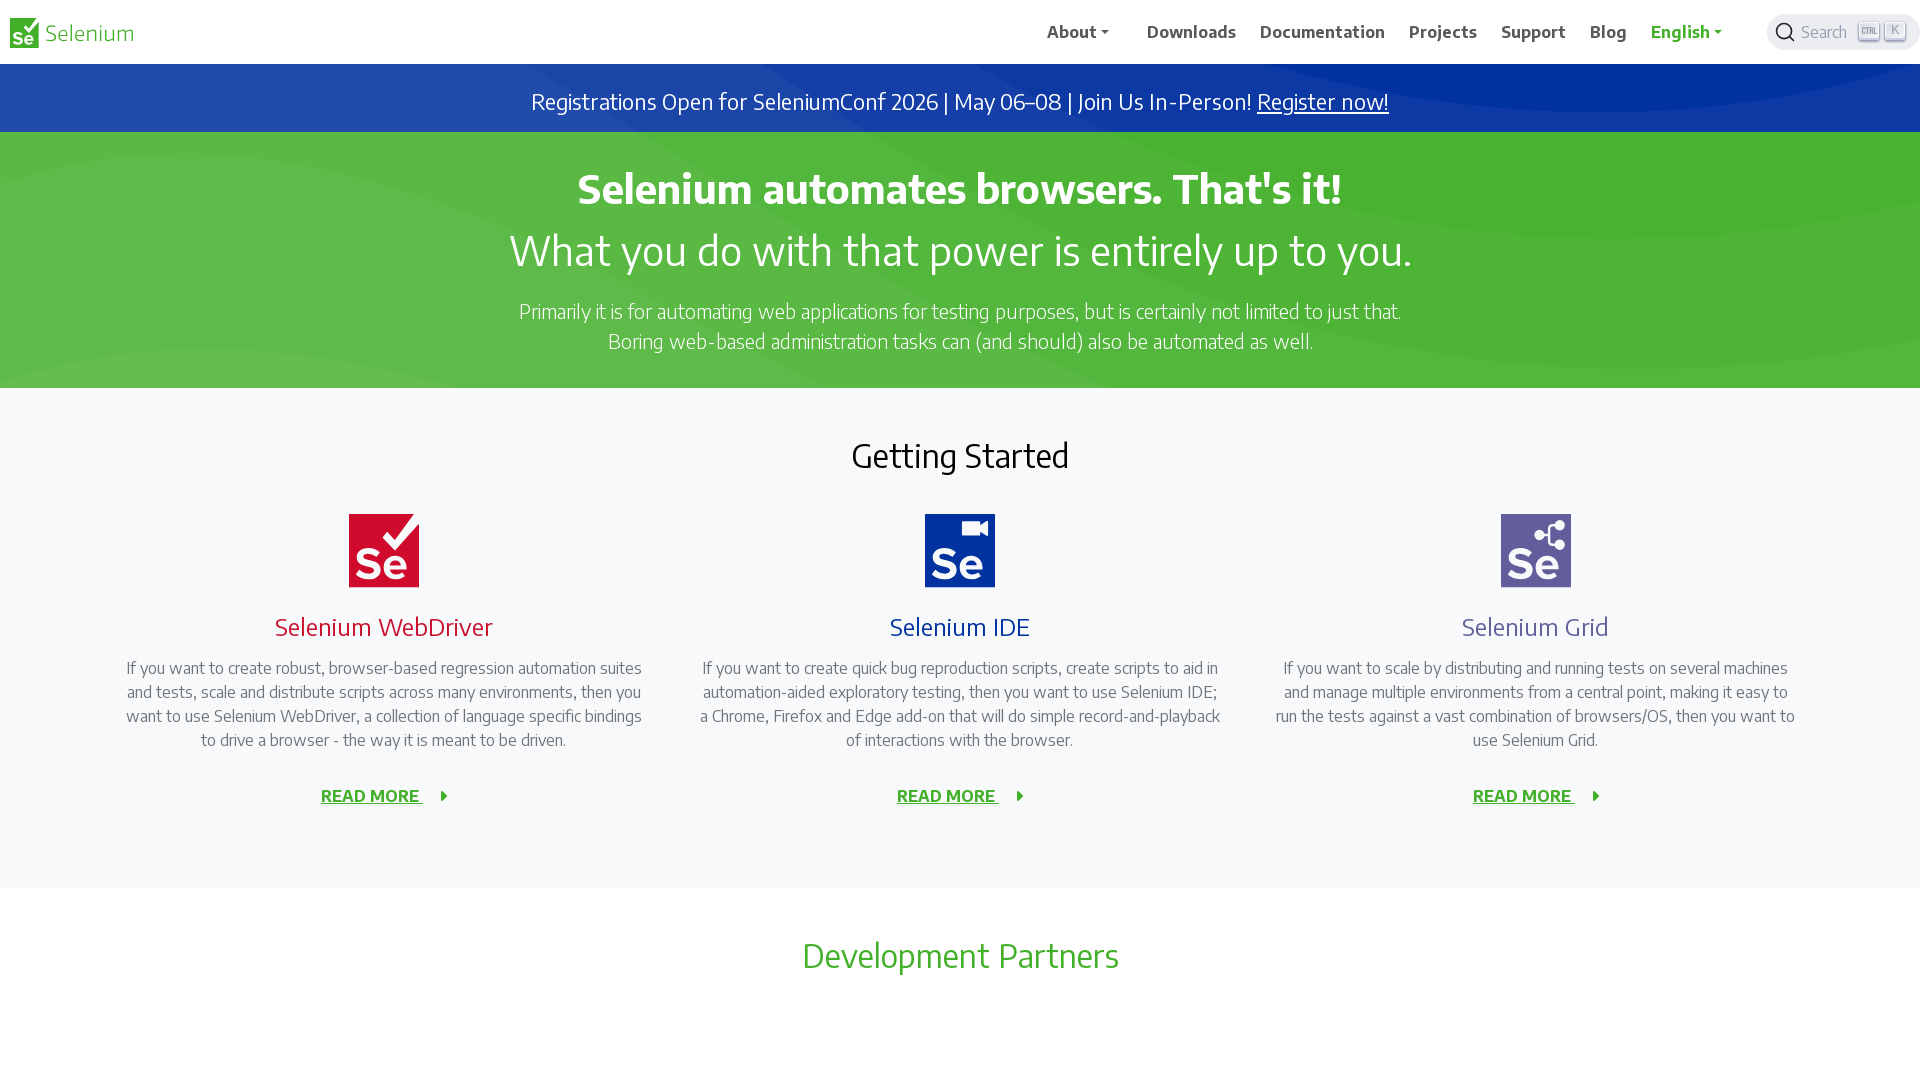

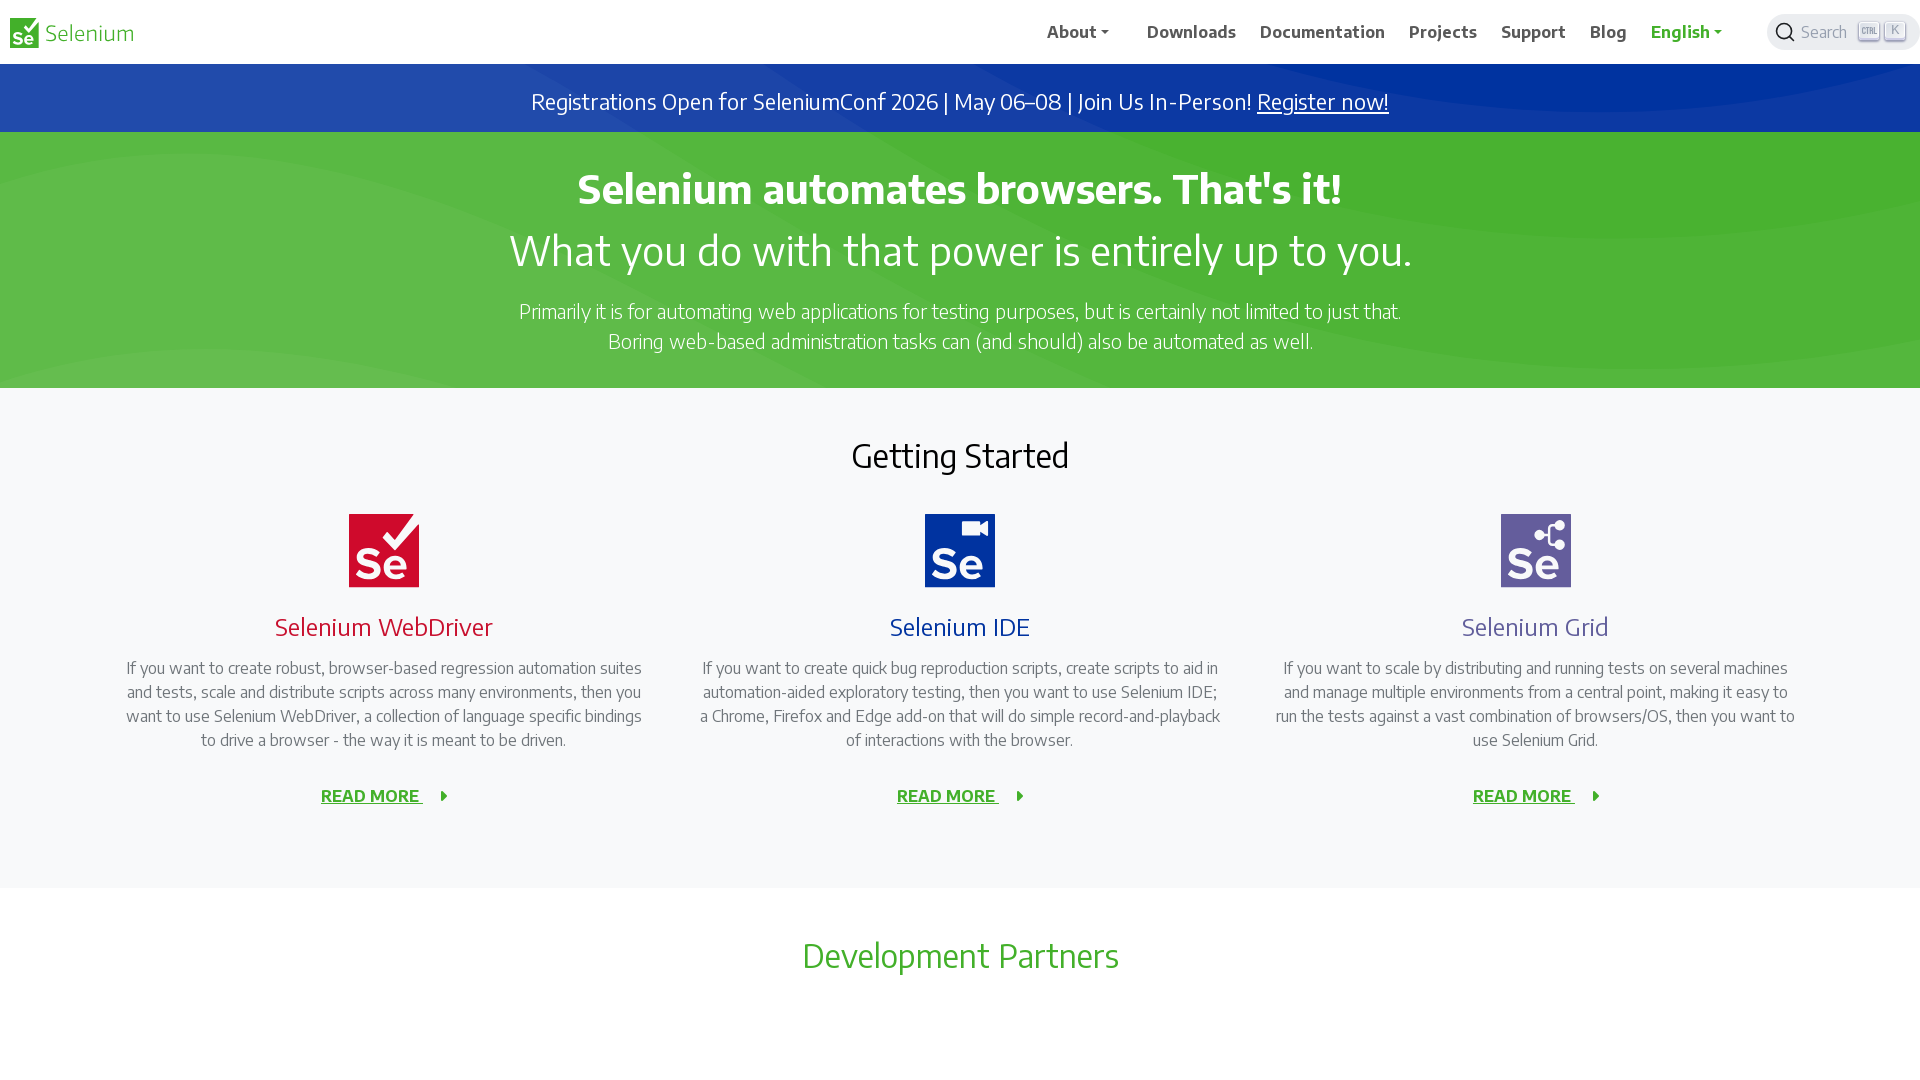